Tests that a todo item is removed when edited to an empty string.

Starting URL: https://demo.playwright.dev/todomvc

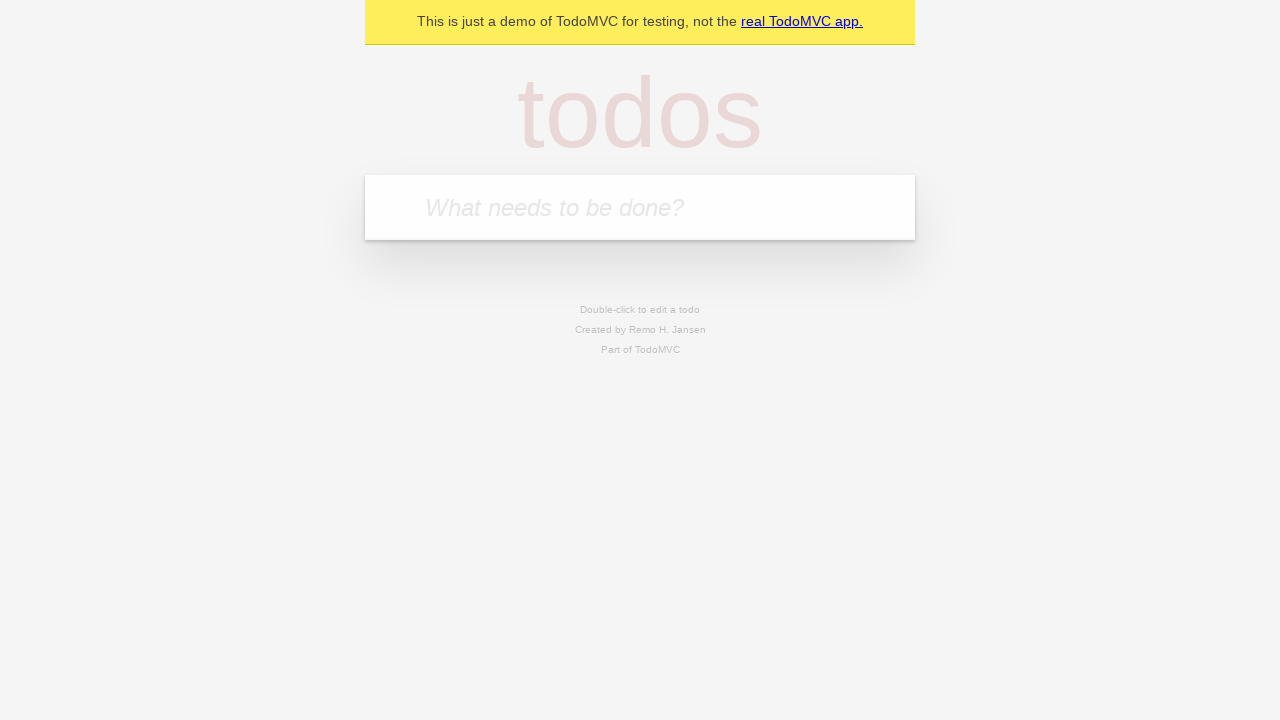

Filled todo input with 'buy some cheese' on internal:attr=[placeholder="What needs to be done?"i]
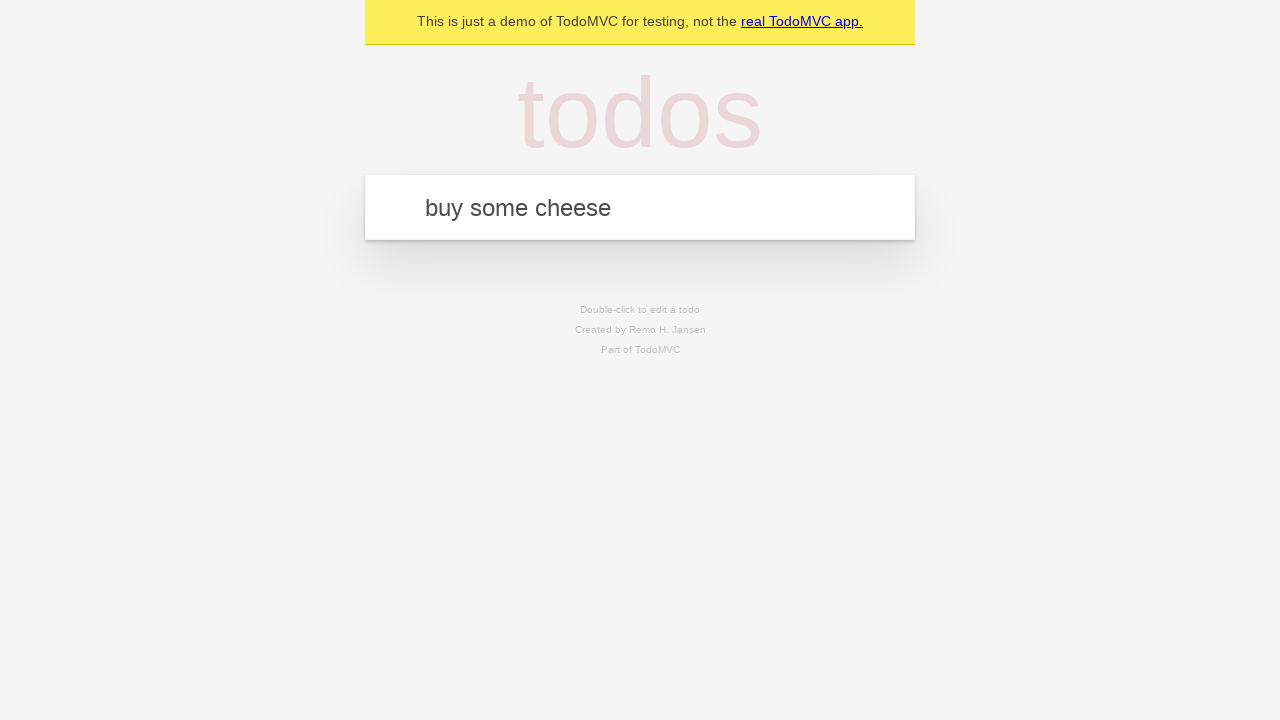

Pressed Enter to create todo 'buy some cheese' on internal:attr=[placeholder="What needs to be done?"i]
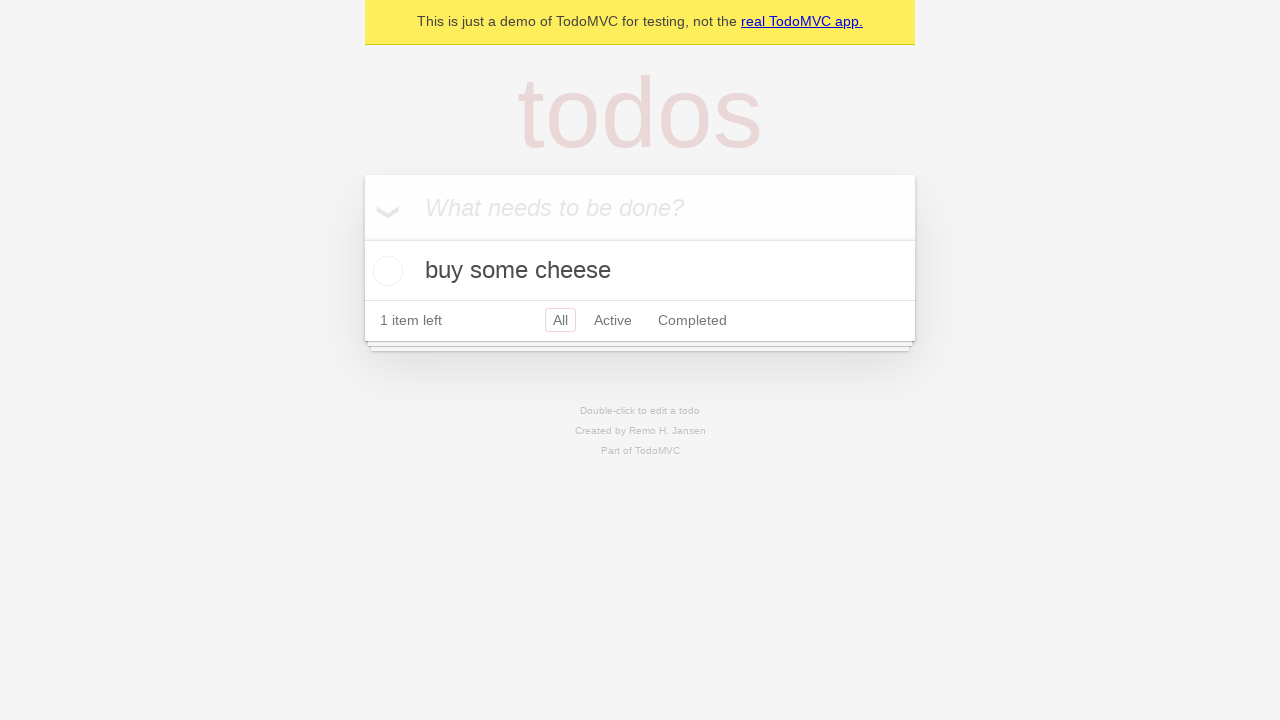

Filled todo input with 'feed the cat' on internal:attr=[placeholder="What needs to be done?"i]
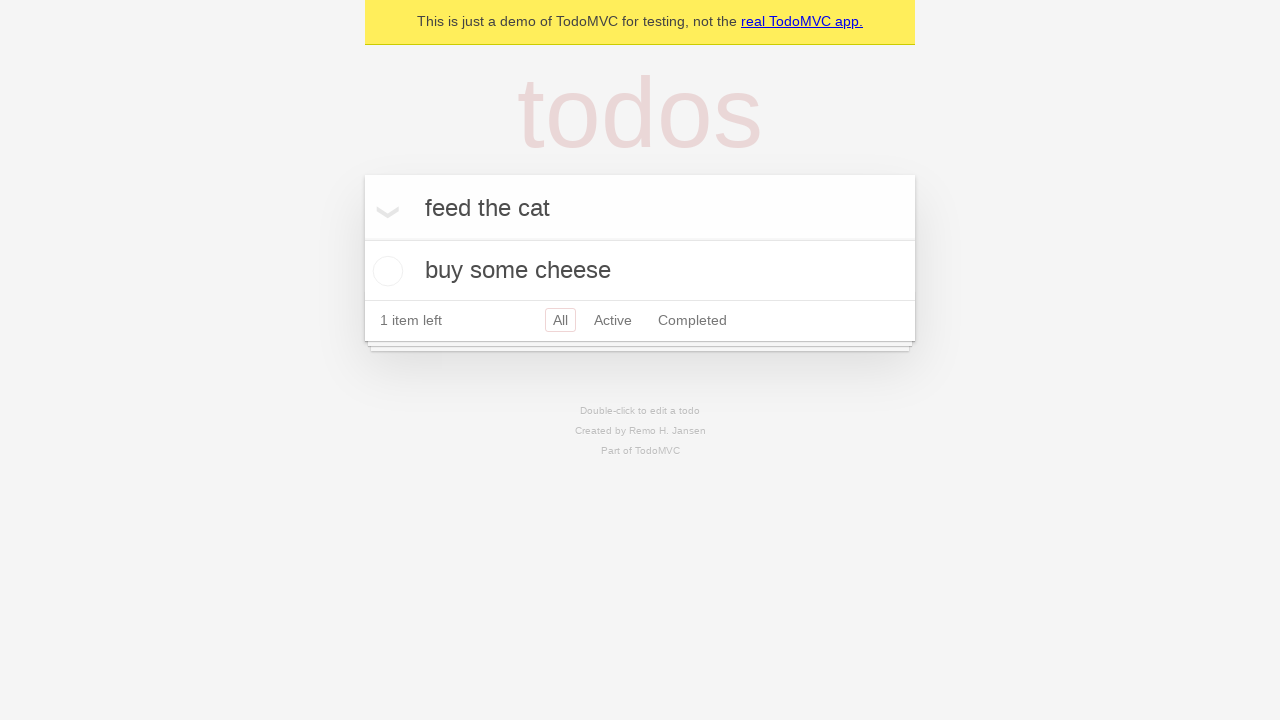

Pressed Enter to create todo 'feed the cat' on internal:attr=[placeholder="What needs to be done?"i]
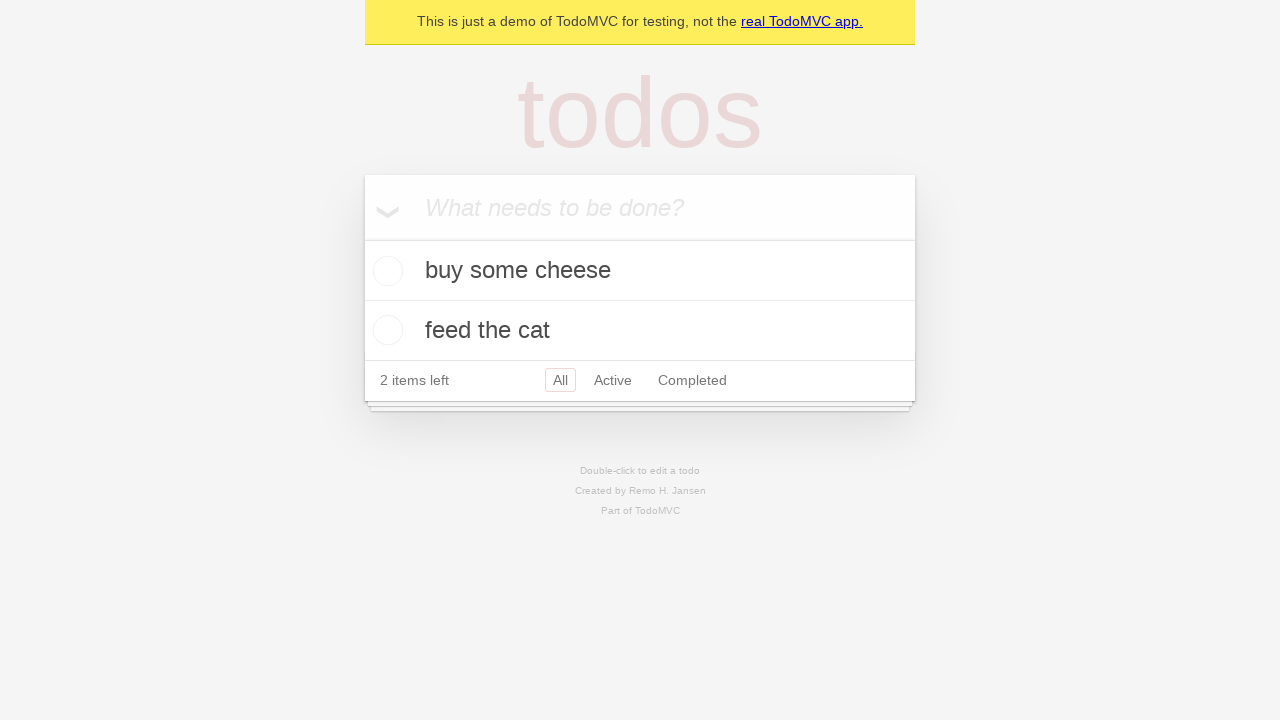

Filled todo input with 'book a doctors appointment' on internal:attr=[placeholder="What needs to be done?"i]
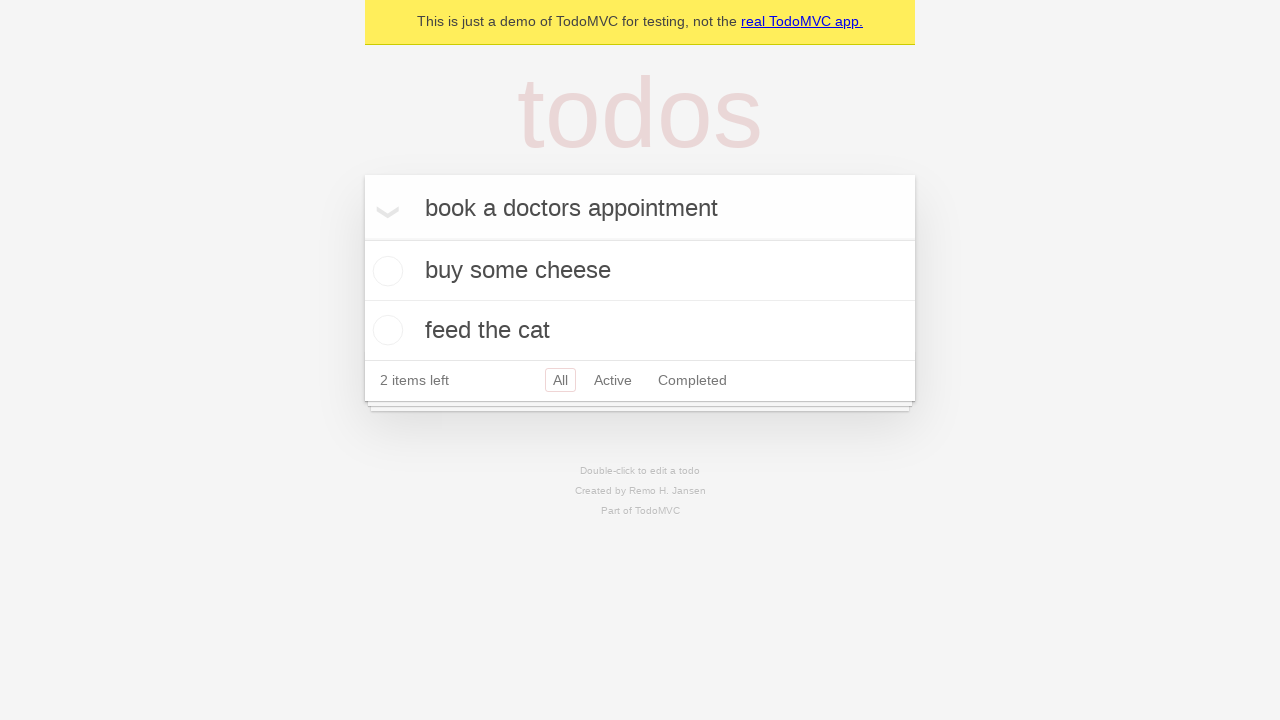

Pressed Enter to create todo 'book a doctors appointment' on internal:attr=[placeholder="What needs to be done?"i]
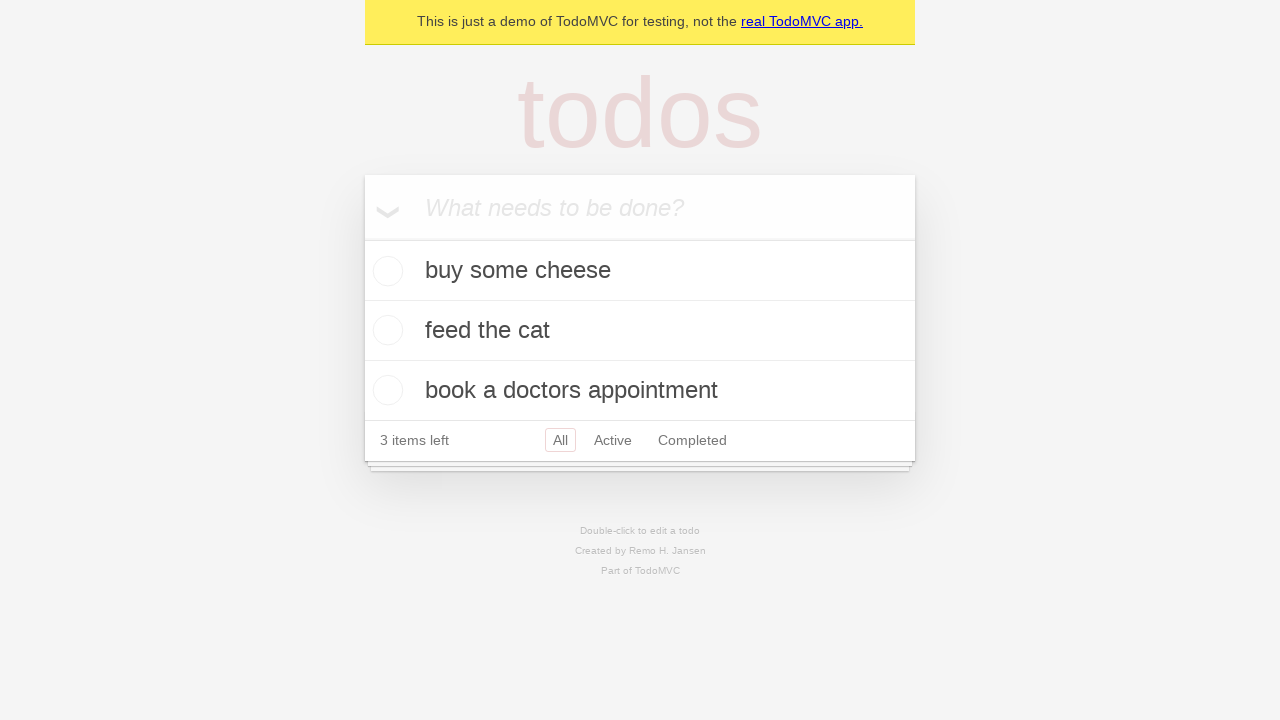

Double-clicked second todo item to enter edit mode at (640, 331) on internal:testid=[data-testid="todo-item"s] >> nth=1
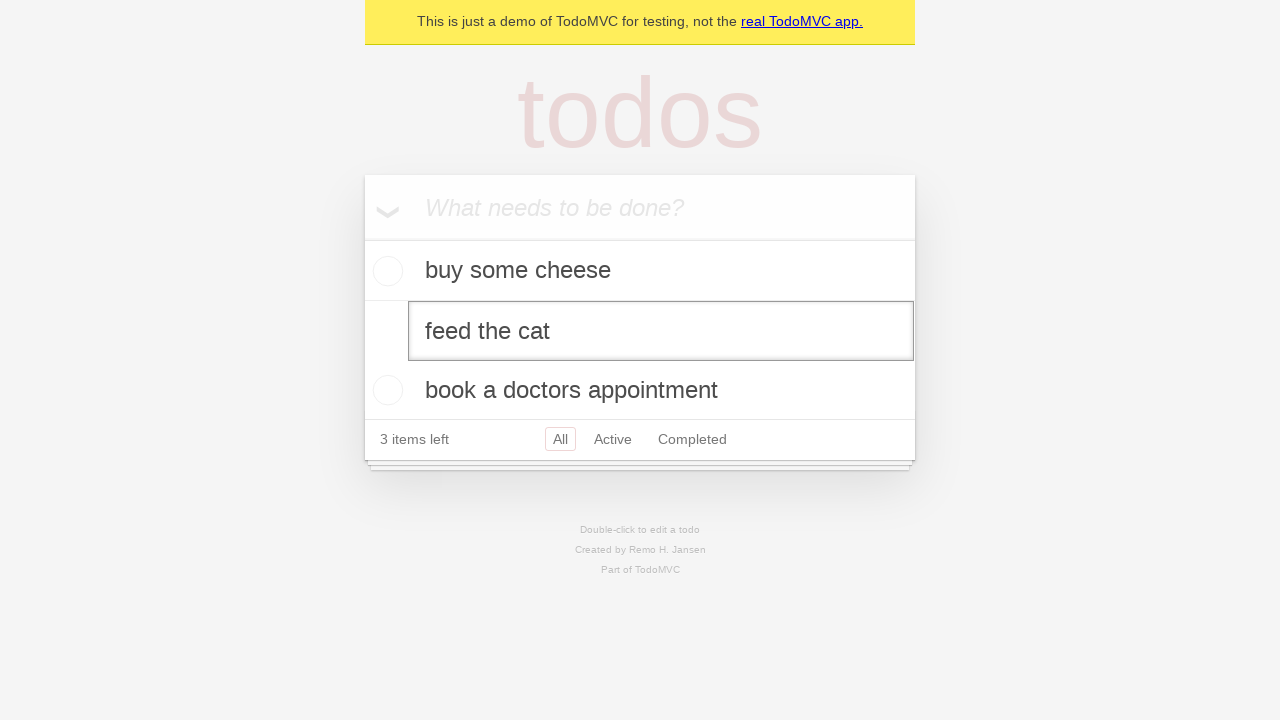

Cleared the text in the edit input field on internal:testid=[data-testid="todo-item"s] >> nth=1 >> internal:role=textbox[nam
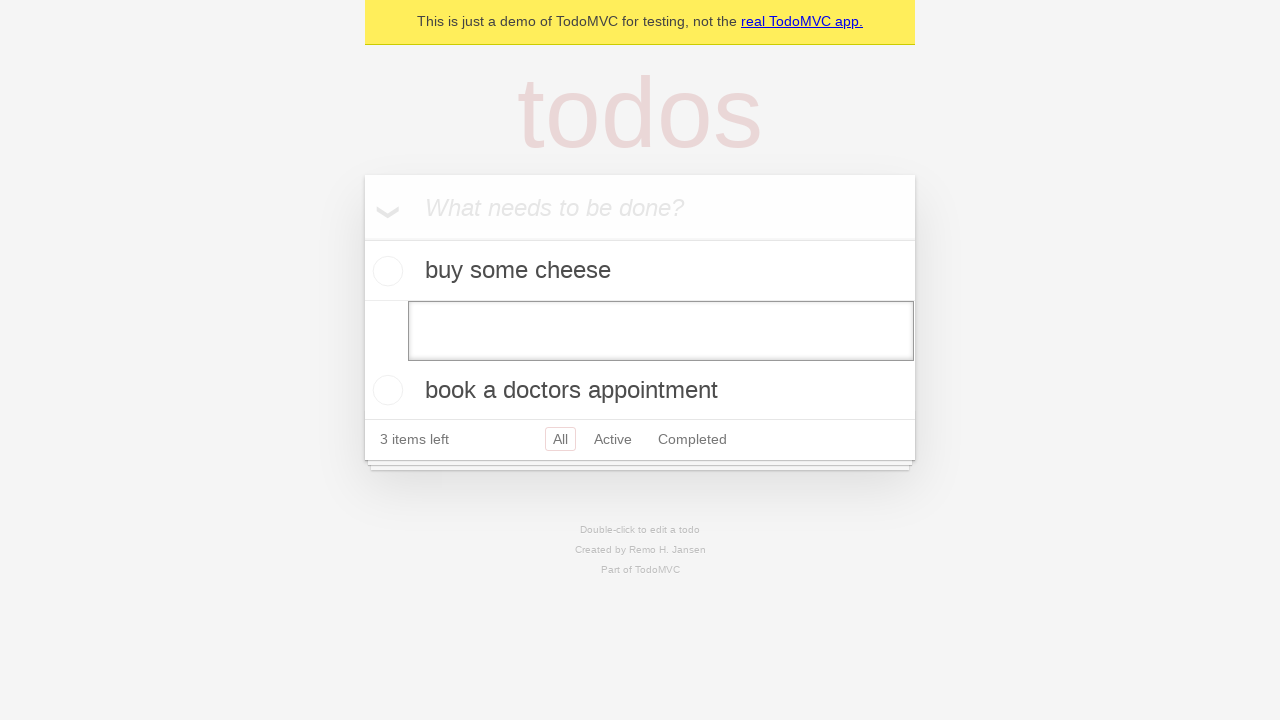

Pressed Enter to confirm empty text and remove the todo item on internal:testid=[data-testid="todo-item"s] >> nth=1 >> internal:role=textbox[nam
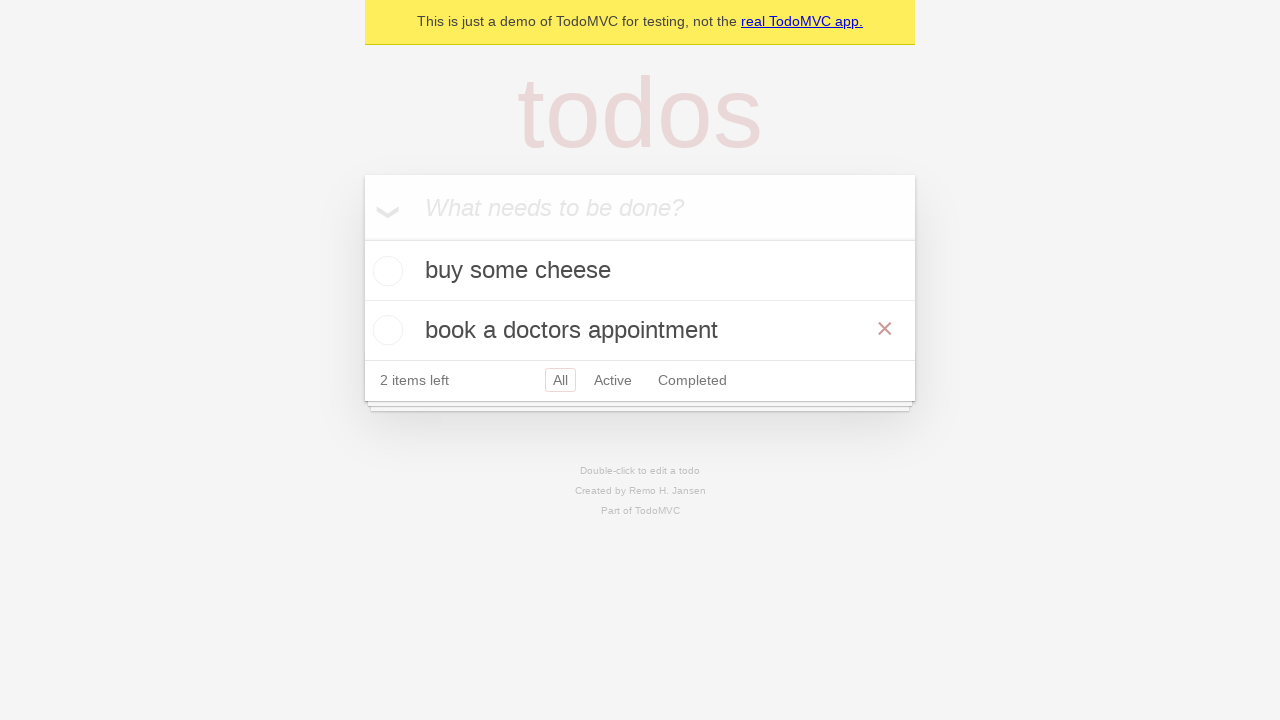

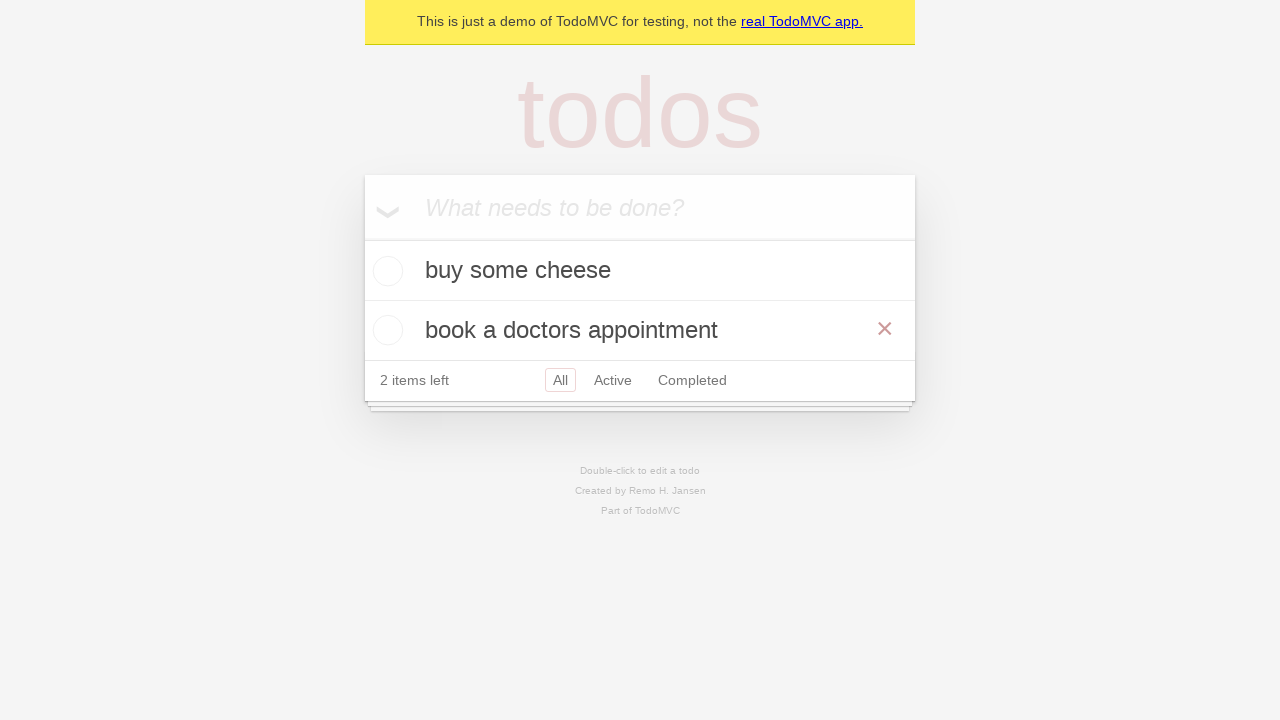